Tests that todo data persists after page reload by creating items, completing one, and verifying after reload

Starting URL: https://demo.playwright.dev/todomvc

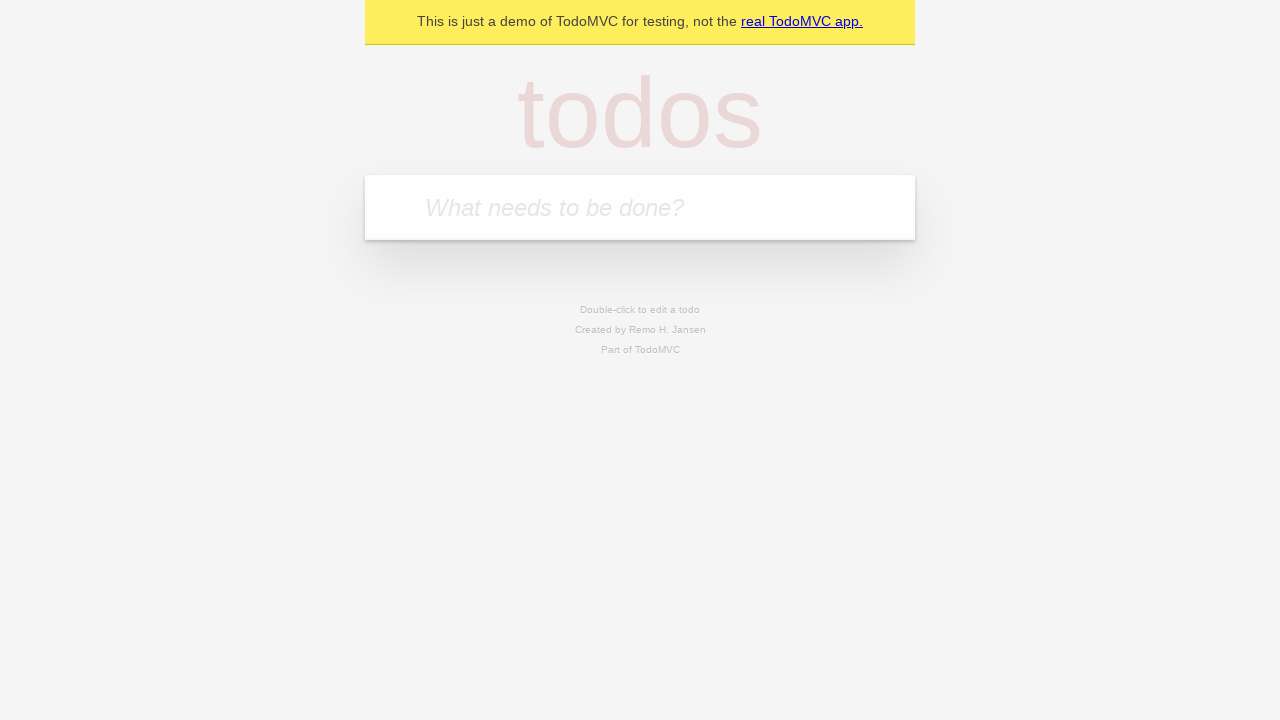

Filled todo input with 'buy some cheese' on internal:attr=[placeholder="What needs to be done?"i]
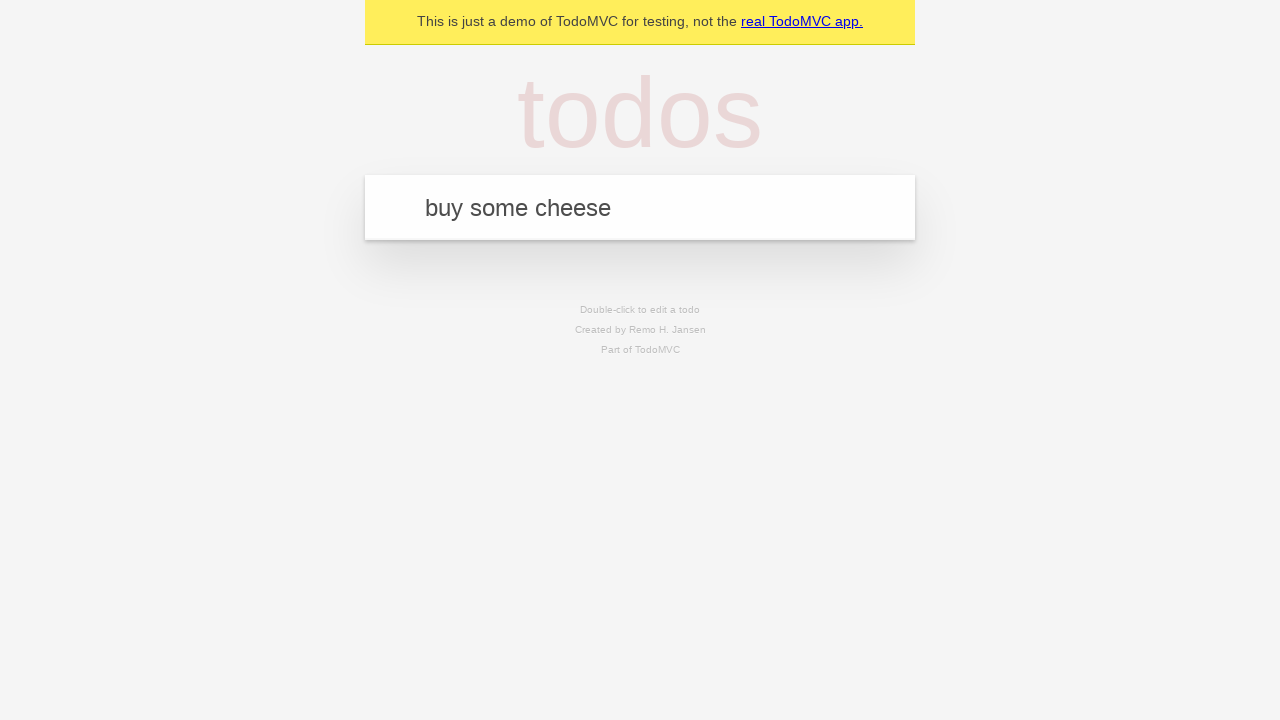

Pressed Enter to create first todo on internal:attr=[placeholder="What needs to be done?"i]
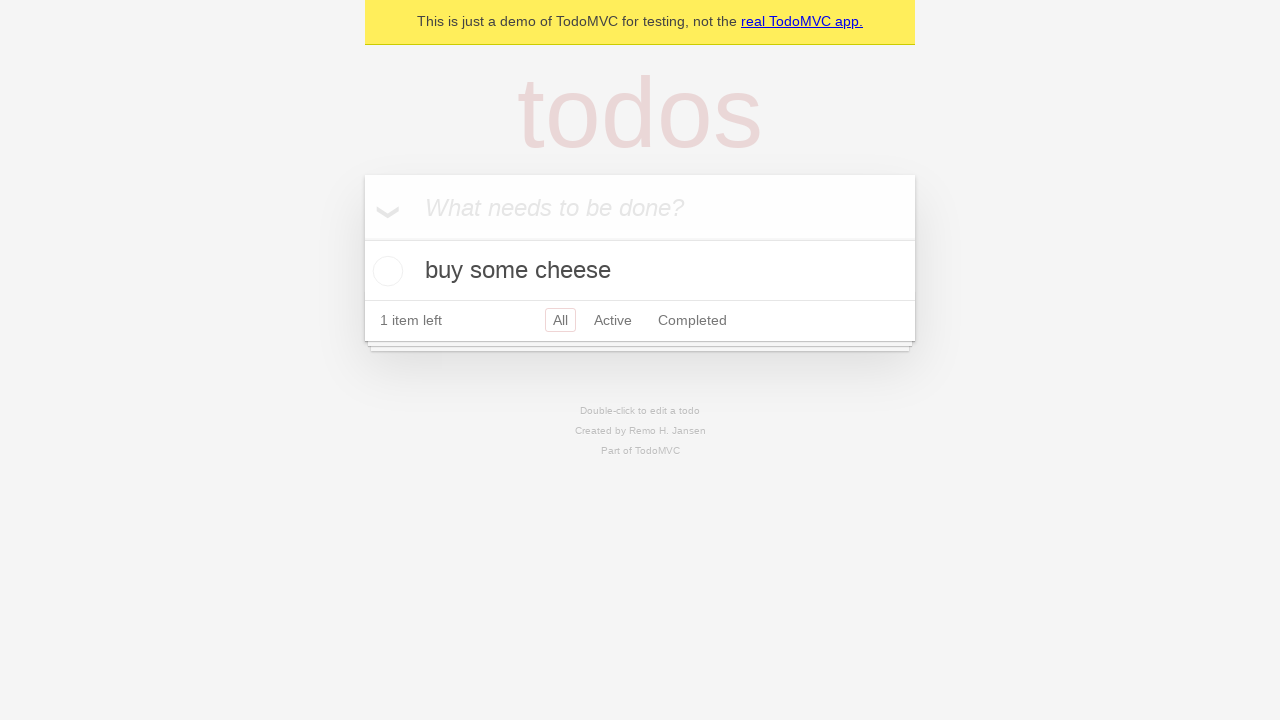

Filled todo input with 'feed the cat' on internal:attr=[placeholder="What needs to be done?"i]
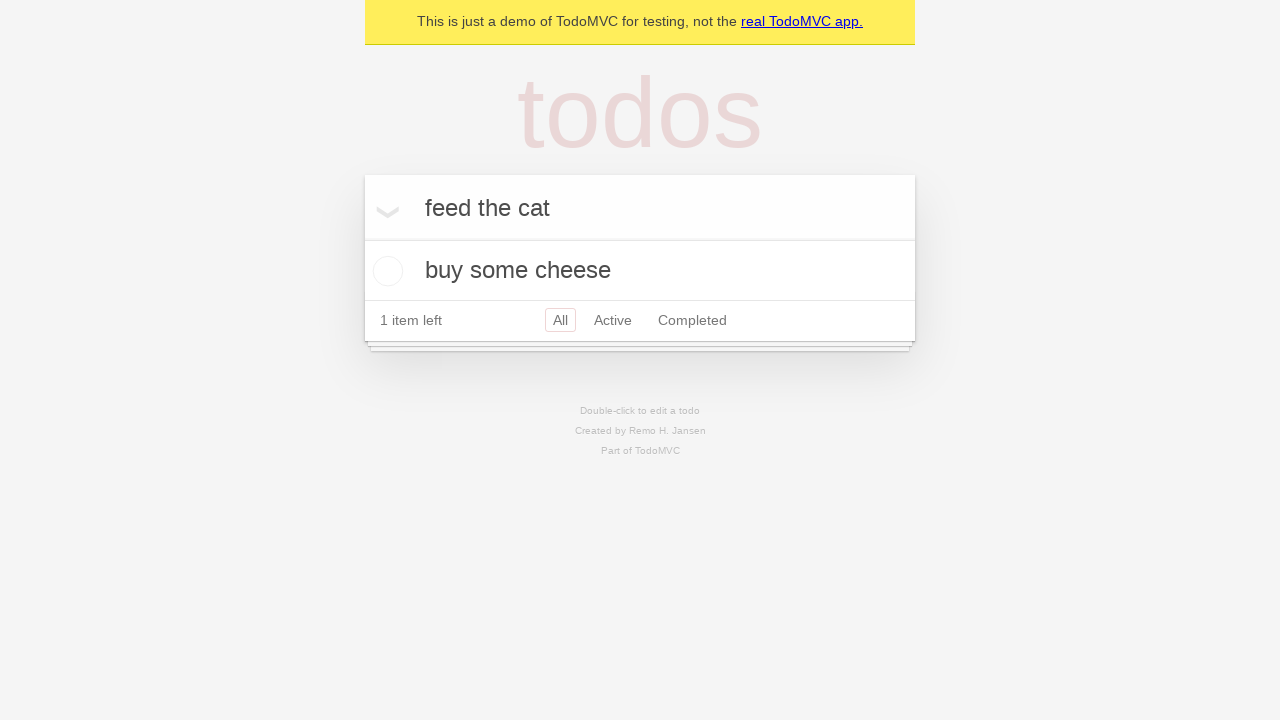

Pressed Enter to create second todo on internal:attr=[placeholder="What needs to be done?"i]
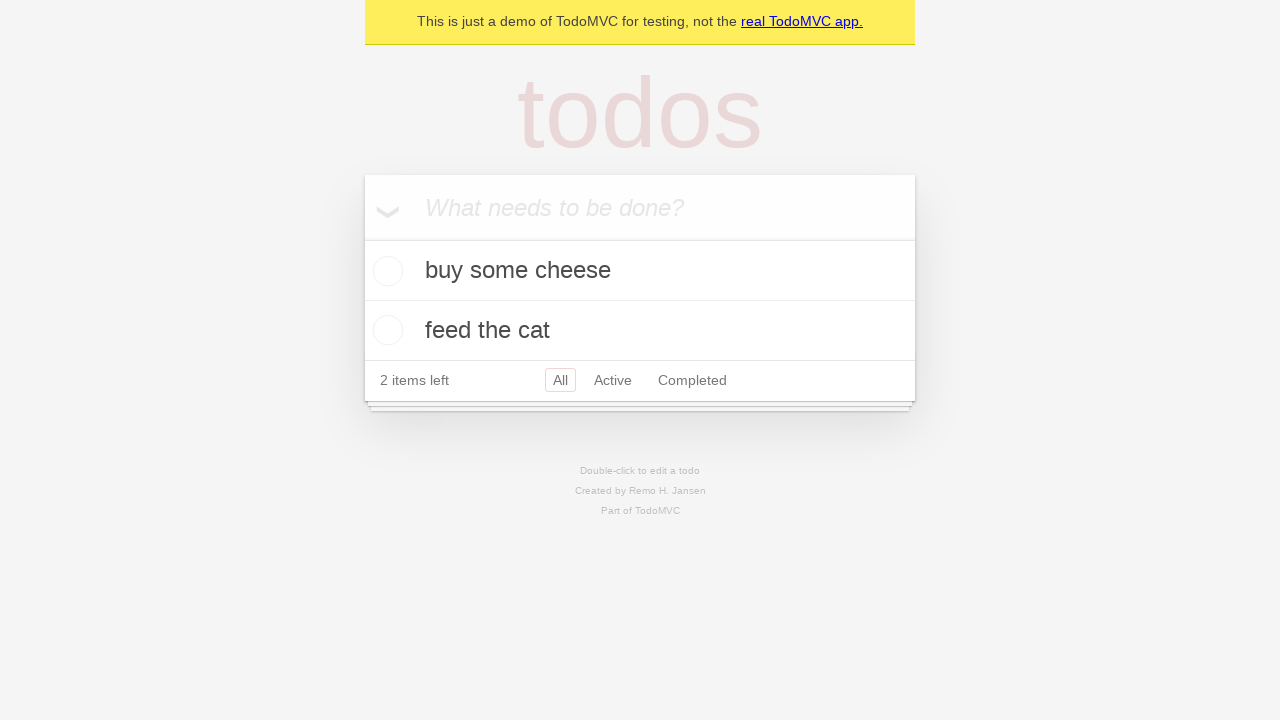

Checked checkbox for first todo item at (385, 271) on internal:testid=[data-testid="todo-item"s] >> nth=0 >> internal:role=checkbox
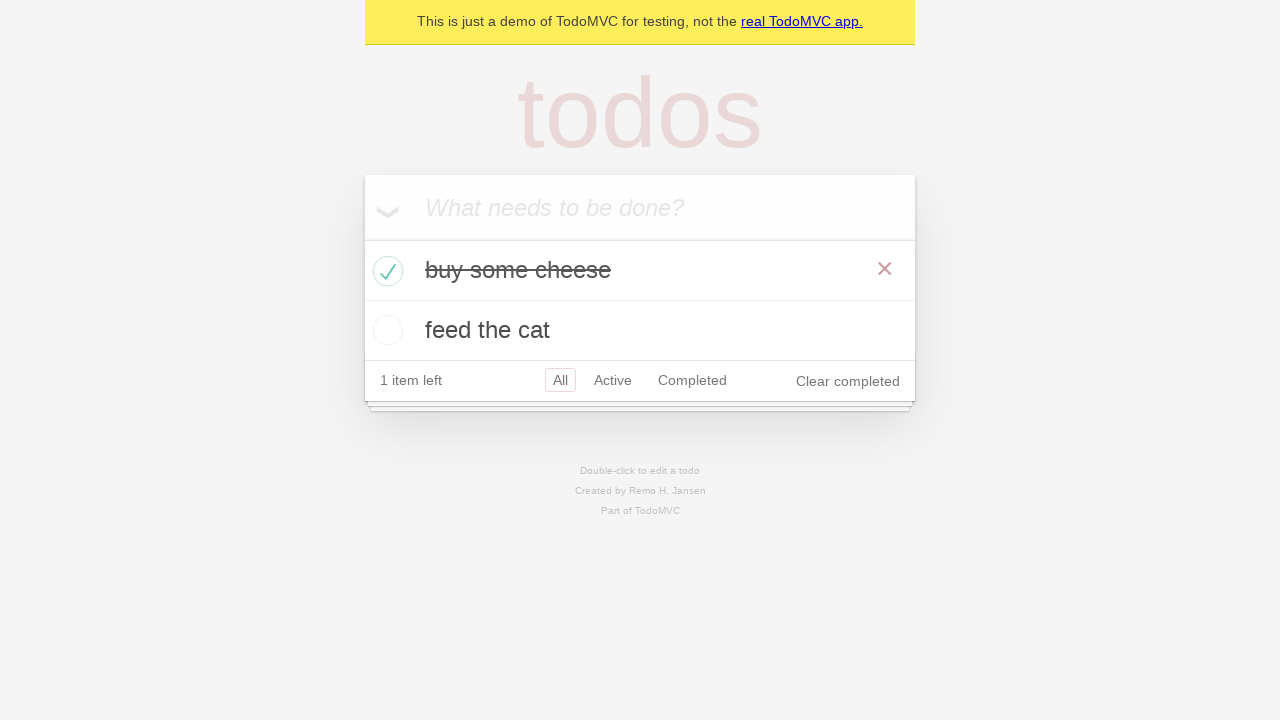

Reloaded page to verify data persistence
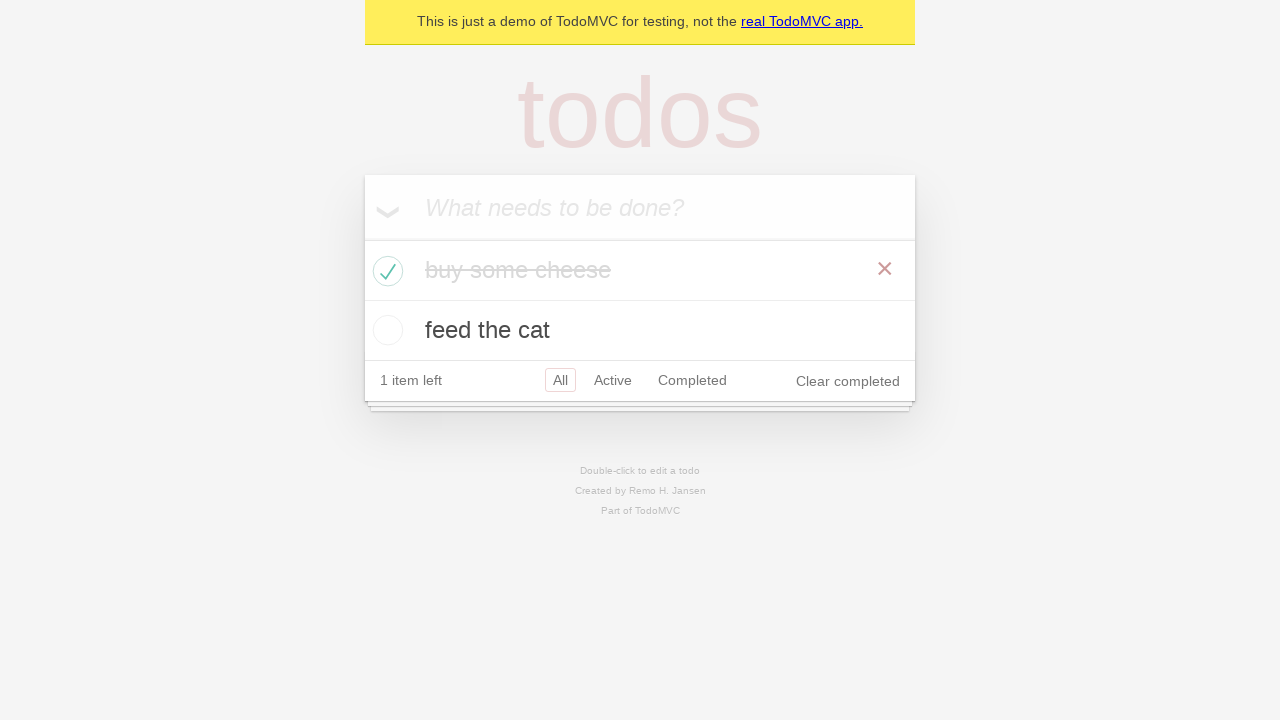

Todo items loaded after page reload
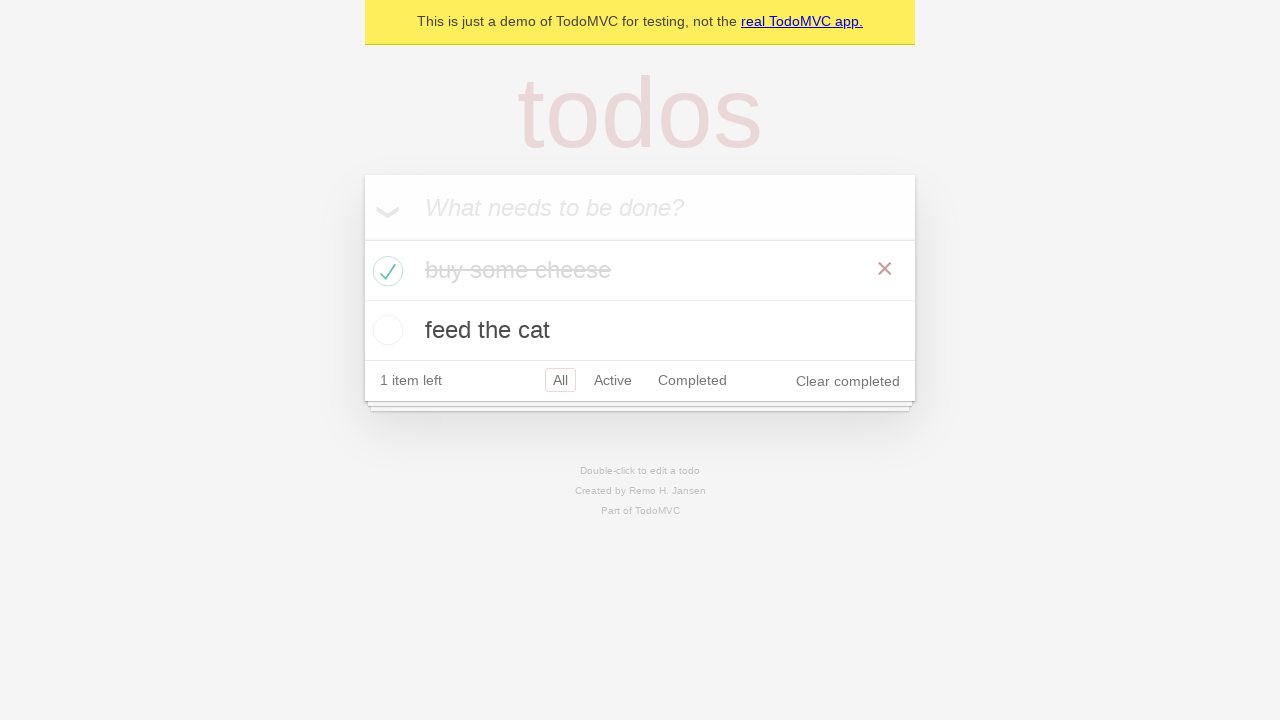

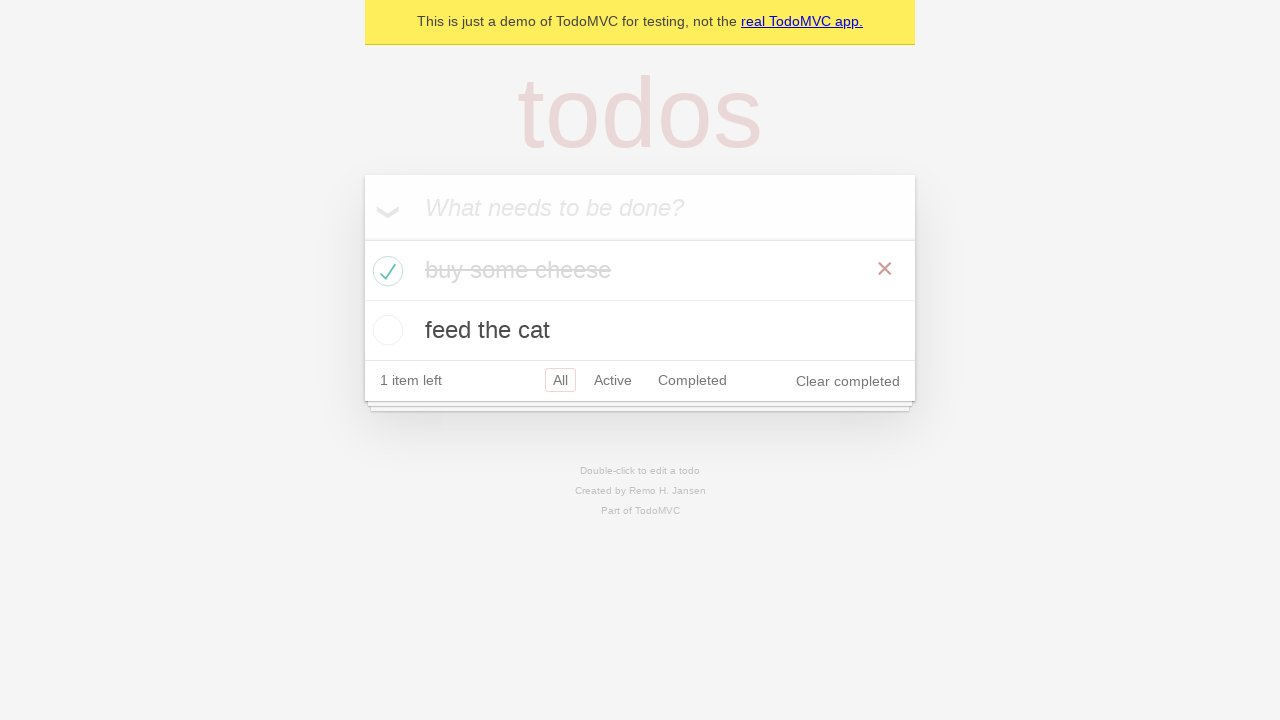